Tests tooltip on the word "Contrary" in the text by hovering over it and verifying the tooltip appears.

Starting URL: https://demoqa.com/tool-tips

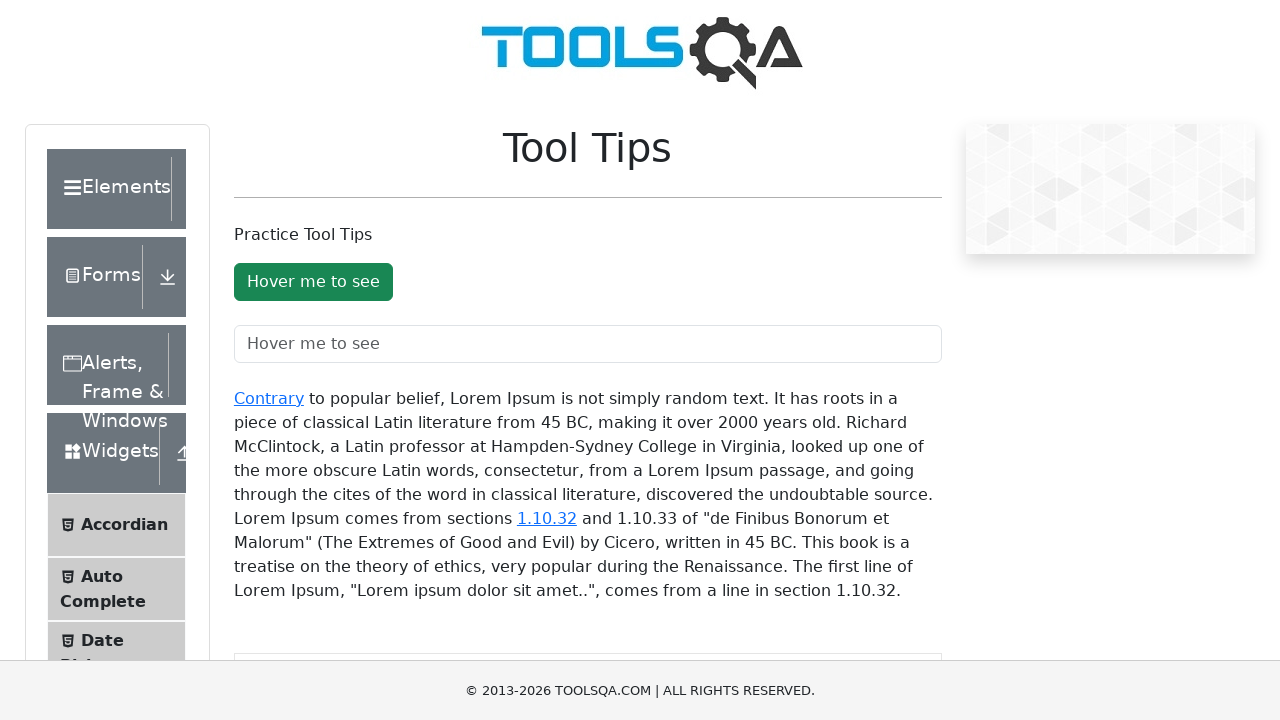

Hovered over the word 'Contrary' in the text at (269, 398) on xpath=//div[@id='texToolTopContainer']//a[text()='Contrary']
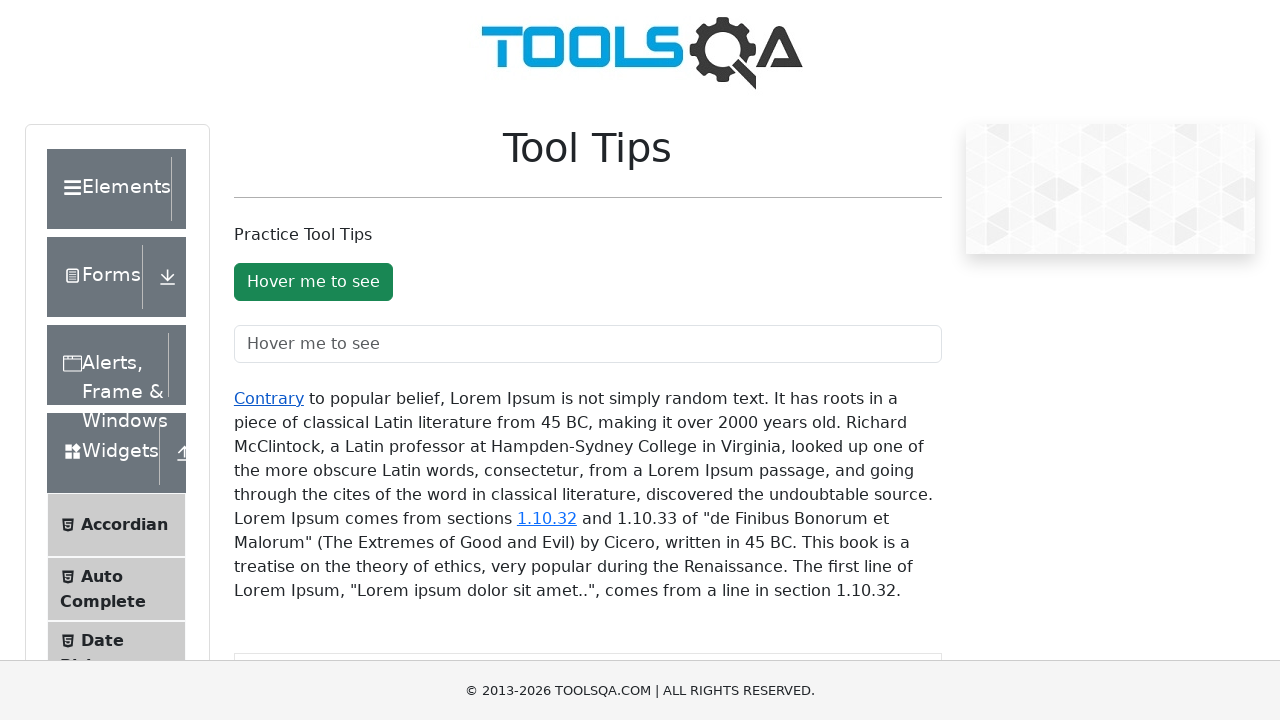

Verified tooltip appeared for 'Contrary' word
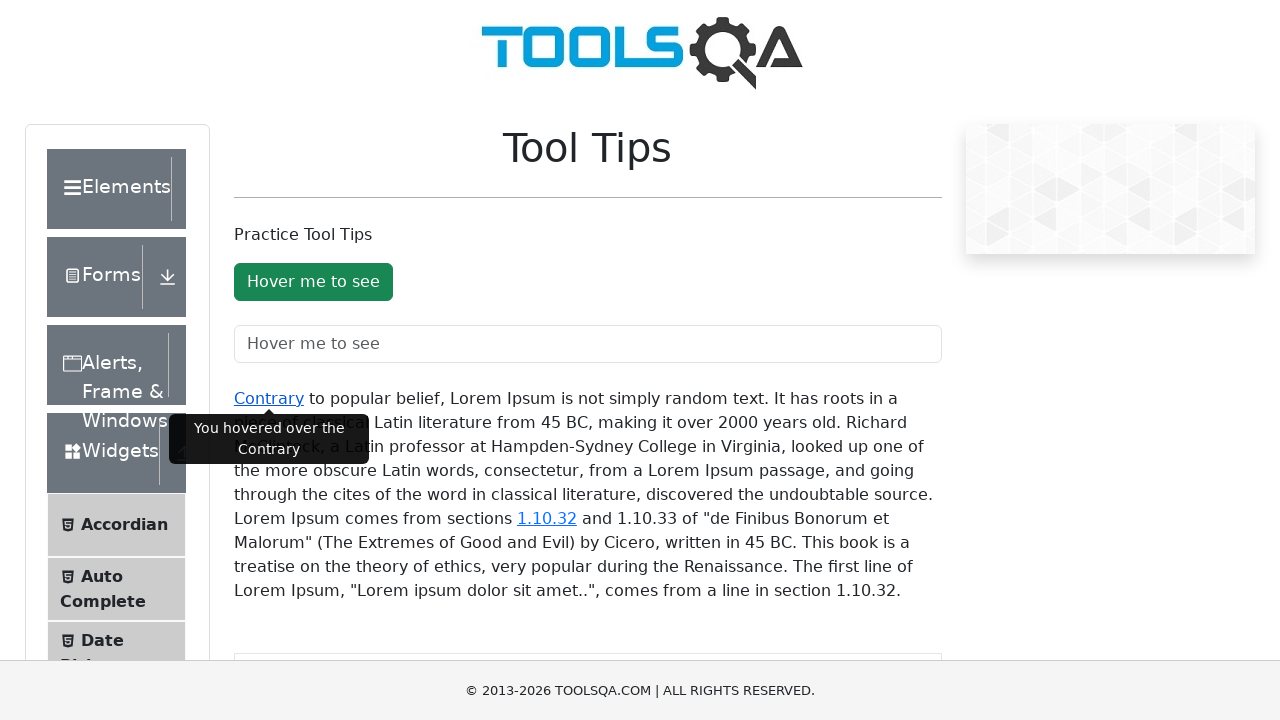

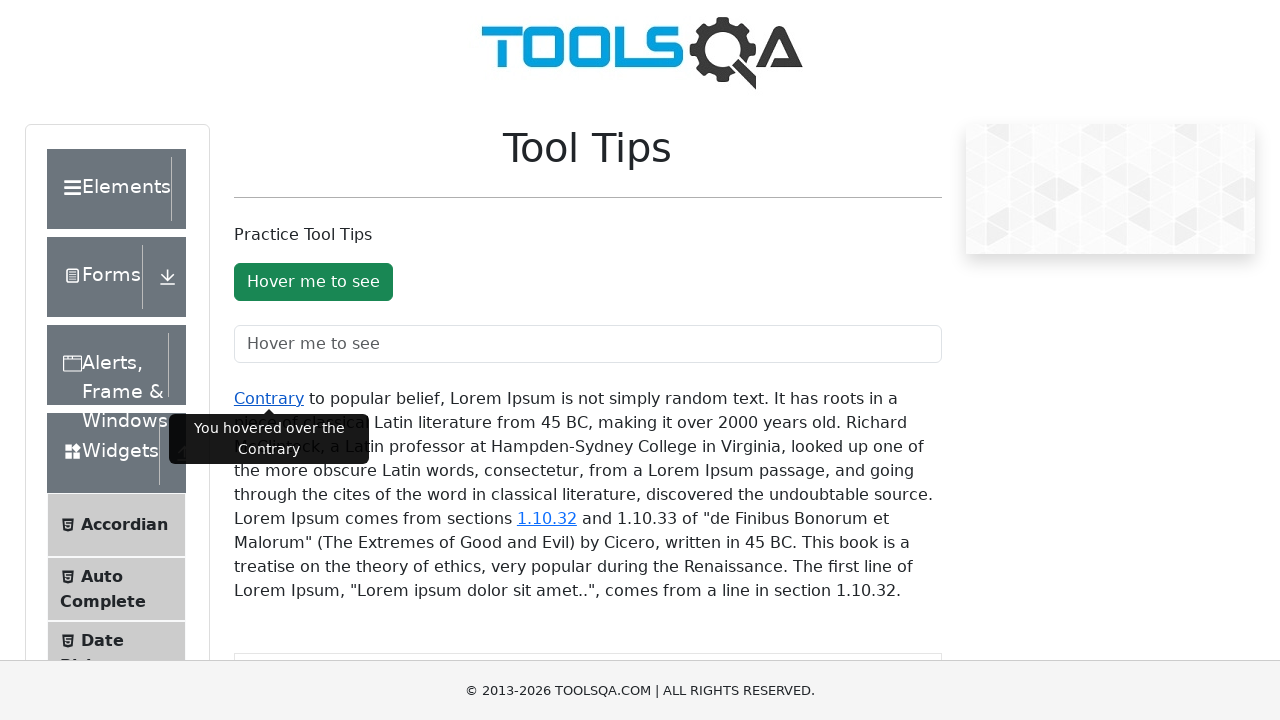